Tests the text box form on DemoQA by filling in user name, email, current address, and permanent address fields, then submitting the form.

Starting URL: https://demoqa.com/text-box

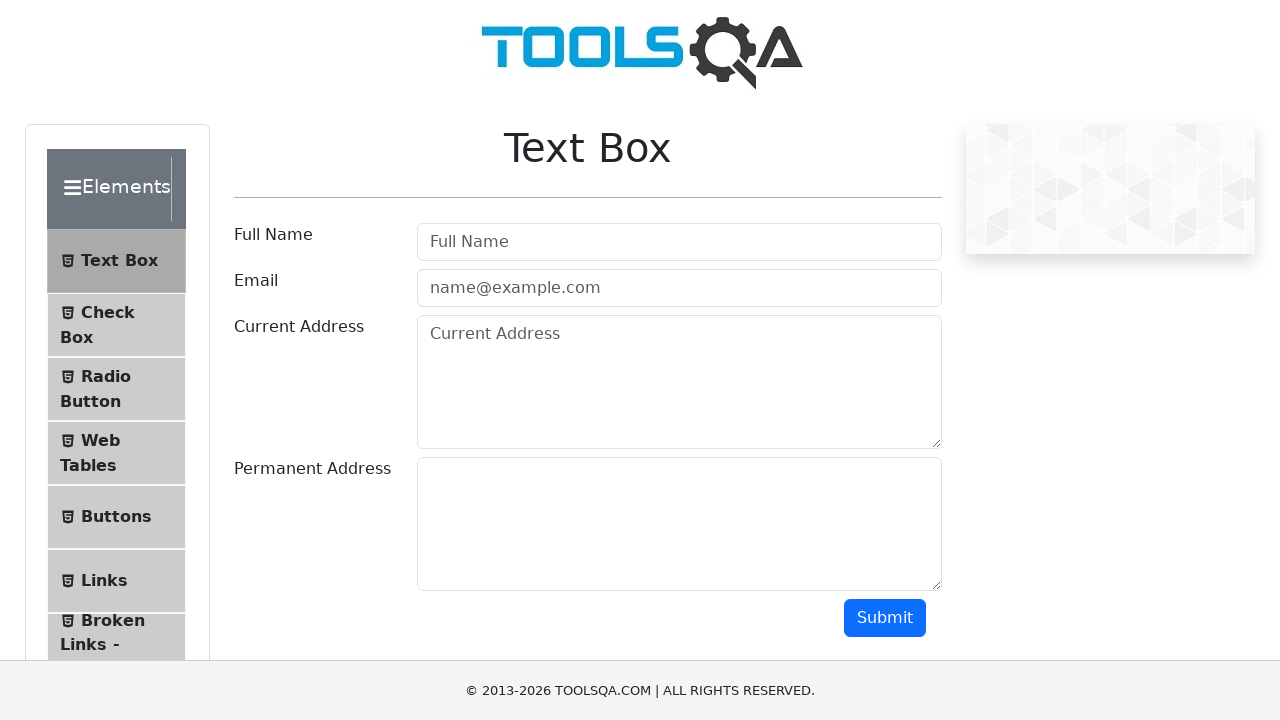

Filled user name field with 'Ravi' on input#userName
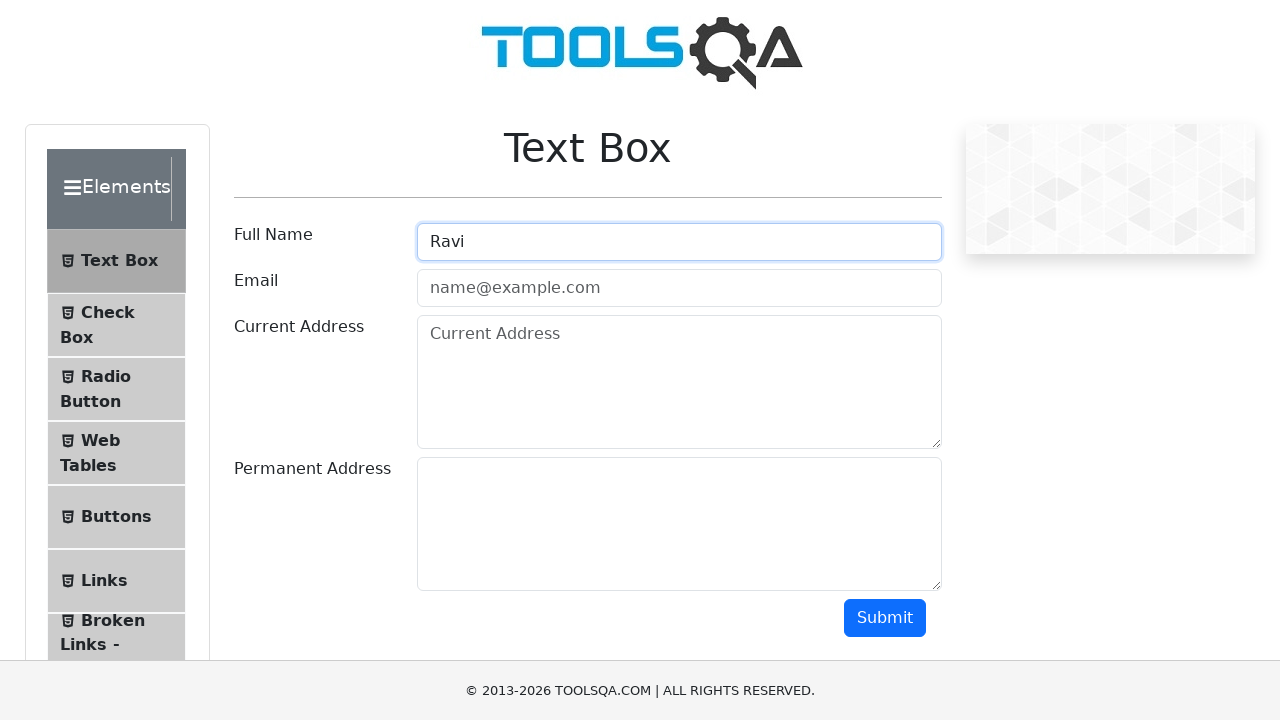

Filled email field with 'test@gmail.com' on input#userEmail
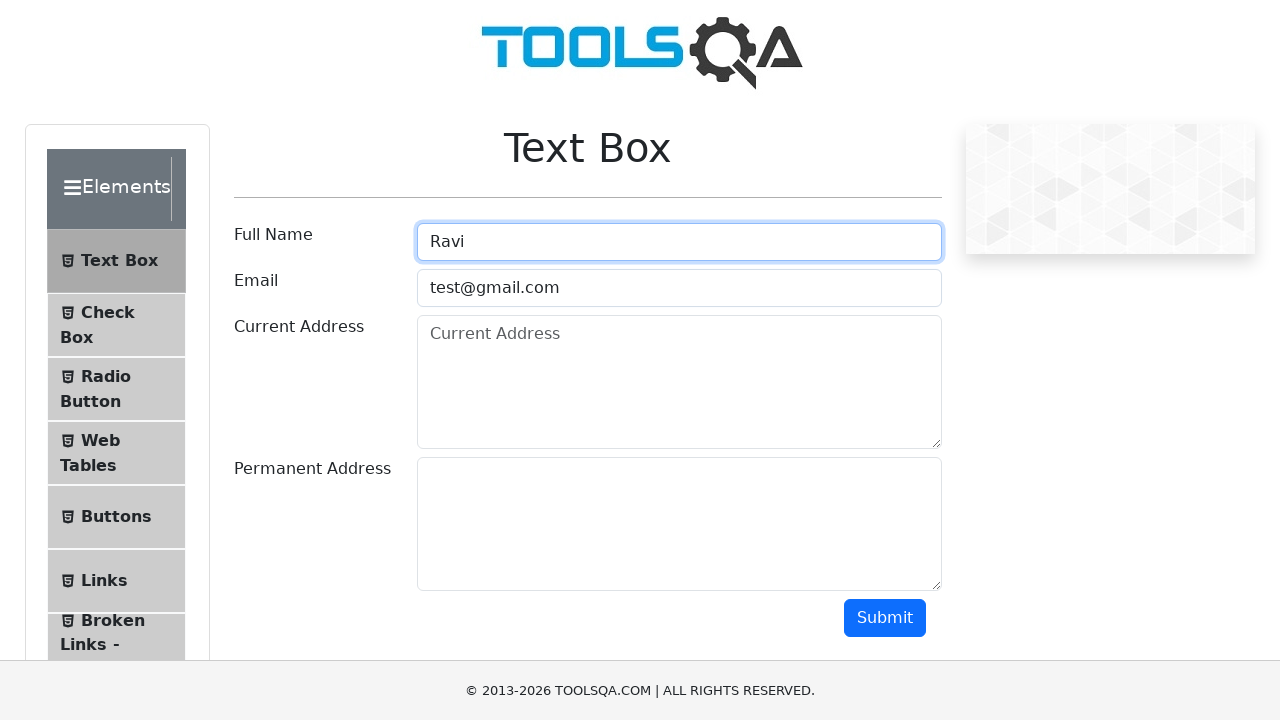

Filled current address field with 'test' on #currentAddress
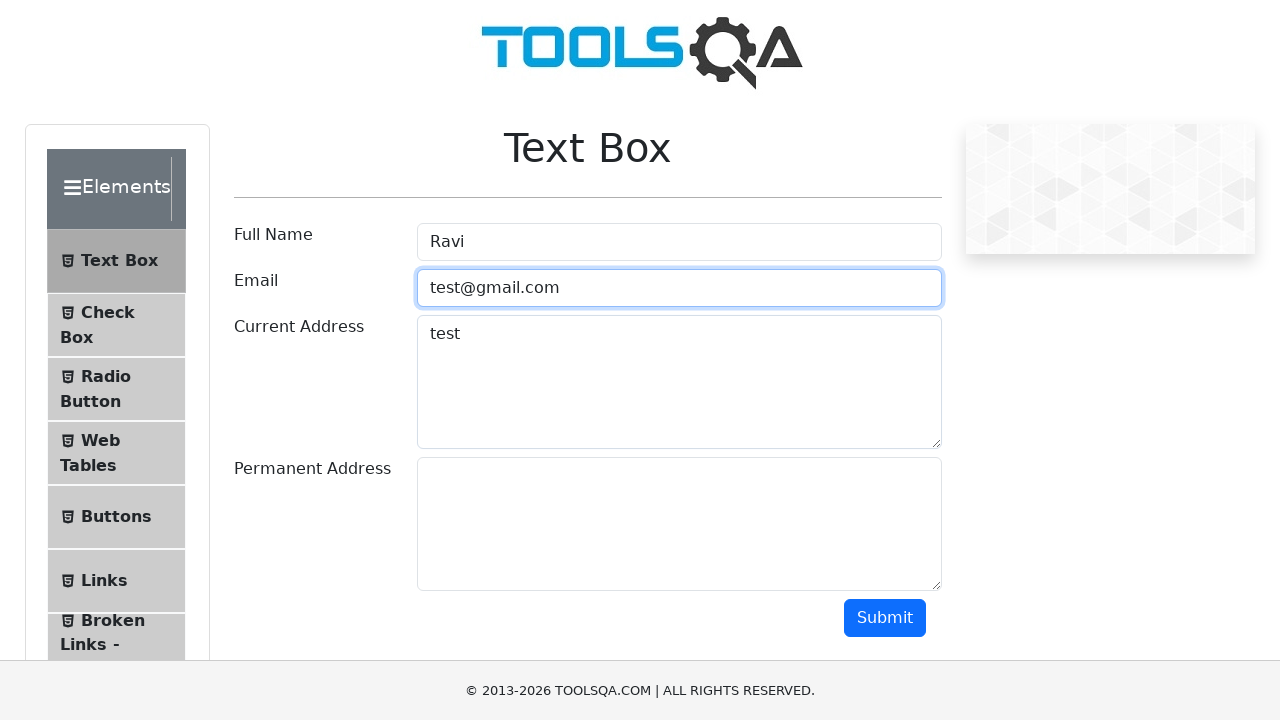

Filled permanent address field with 'hyderabad' on textarea#permanentAddress
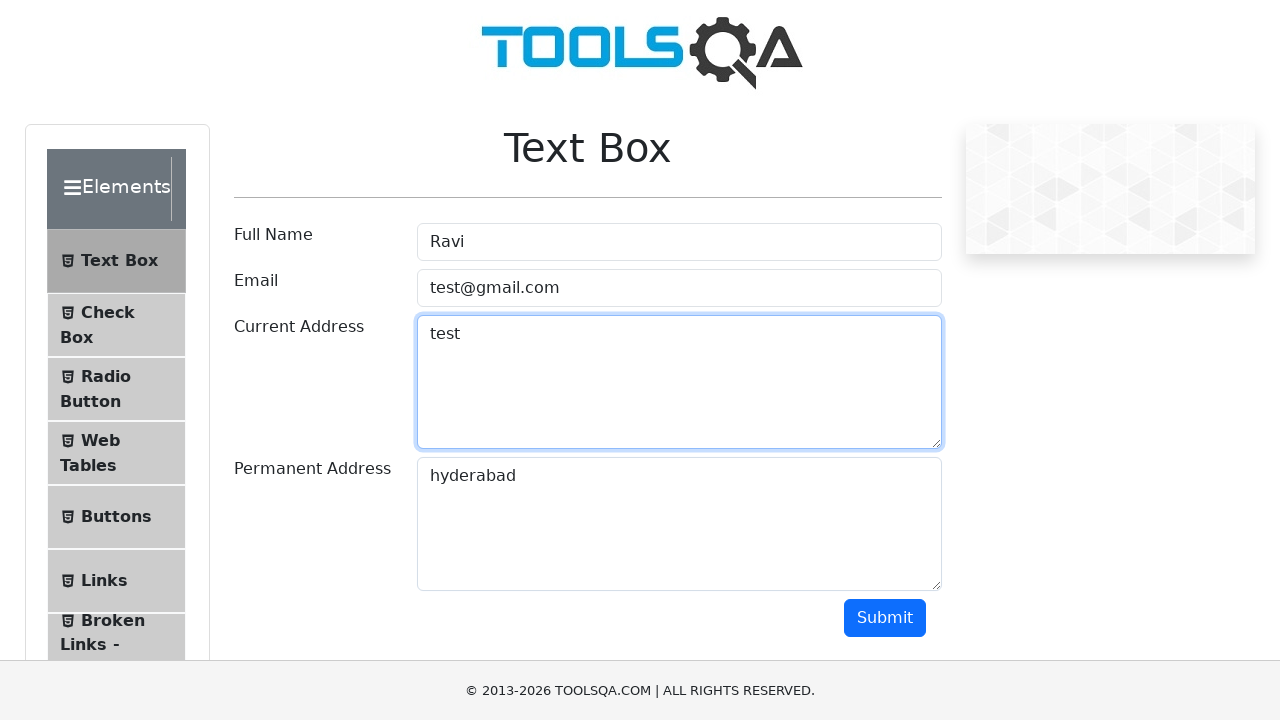

Clicked submit button to submit the text box form at (885, 618) on button#submit
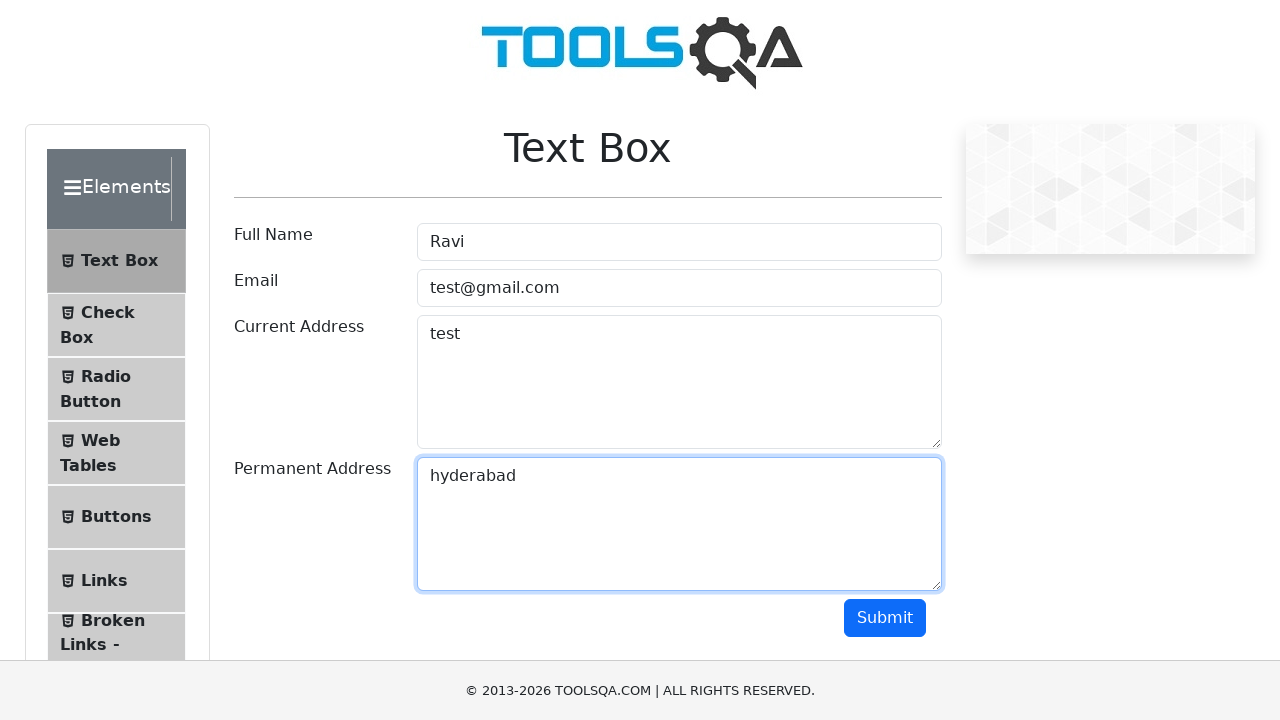

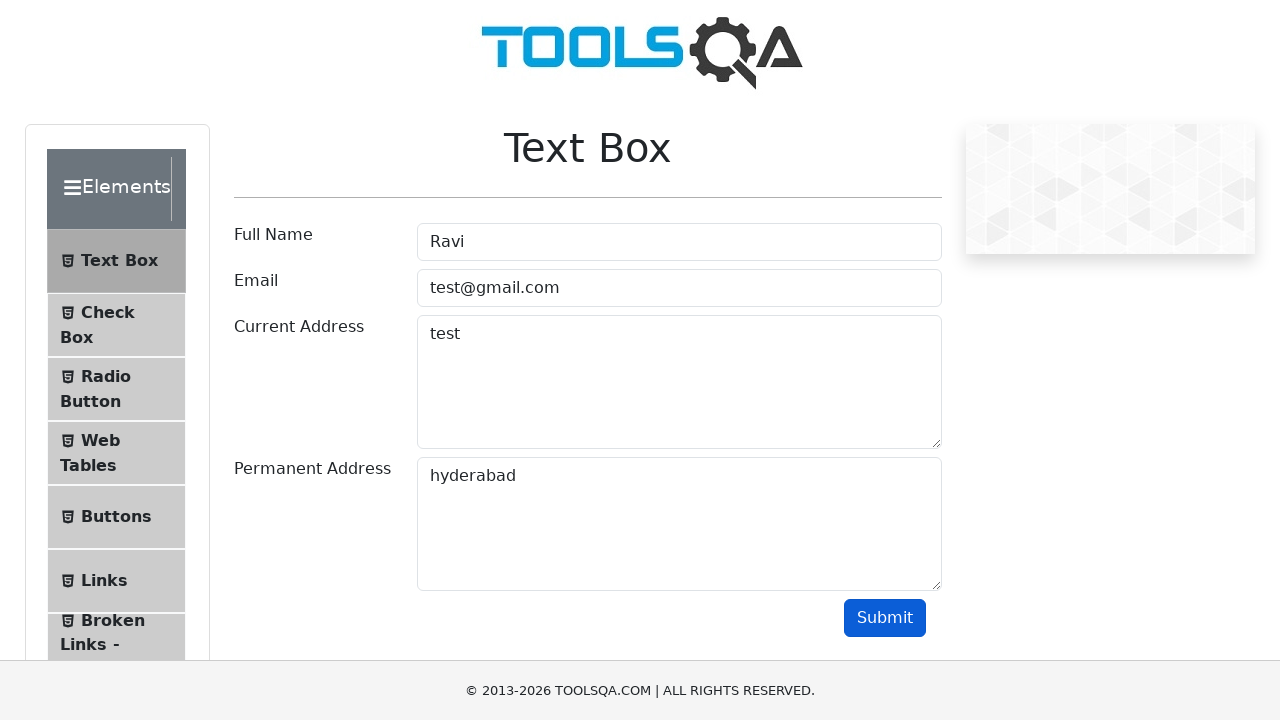